Tests file upload functionality by uploading a file and verifying the upload was successful

Starting URL: https://the-internet.herokuapp.com/upload

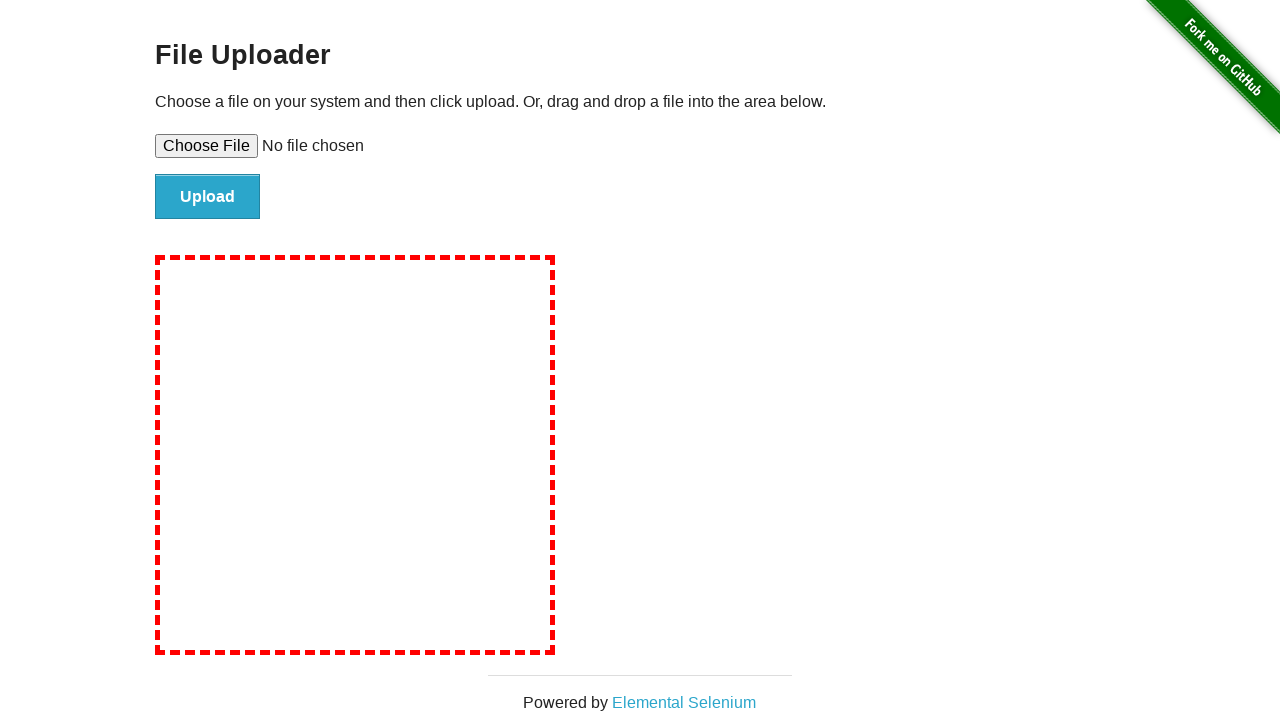

Created temporary test file for upload
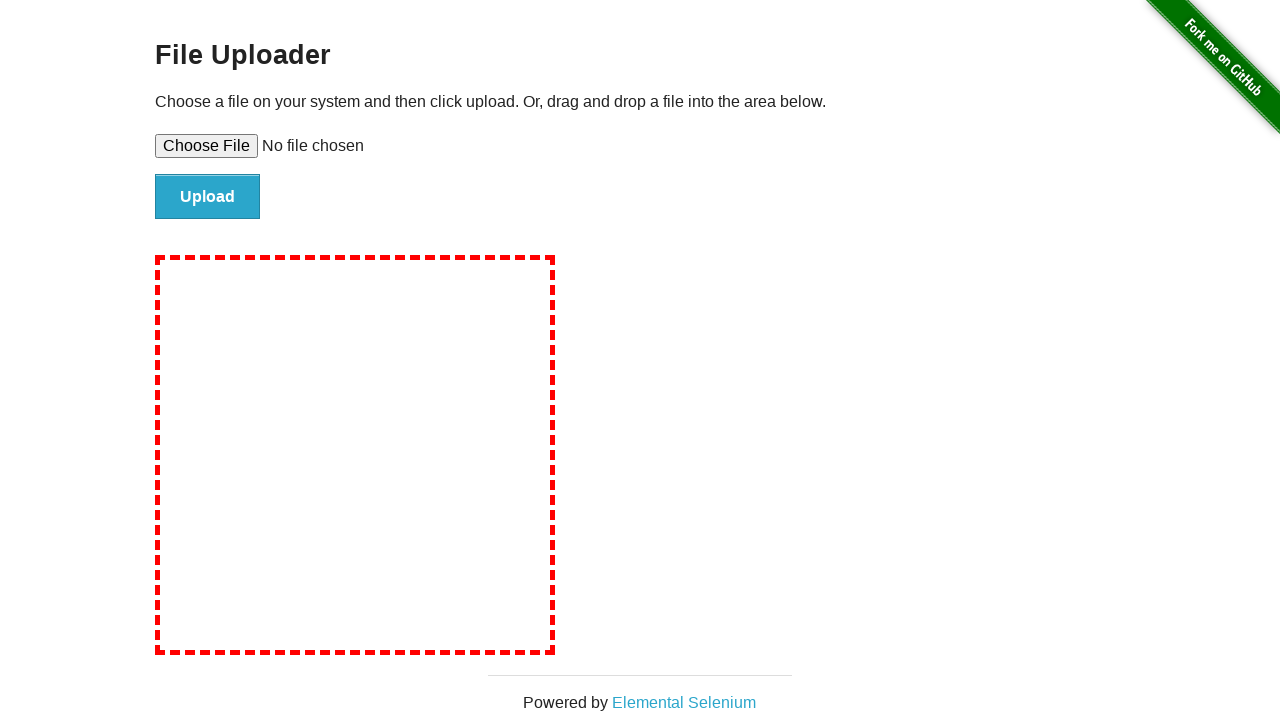

Selected test file in file upload input
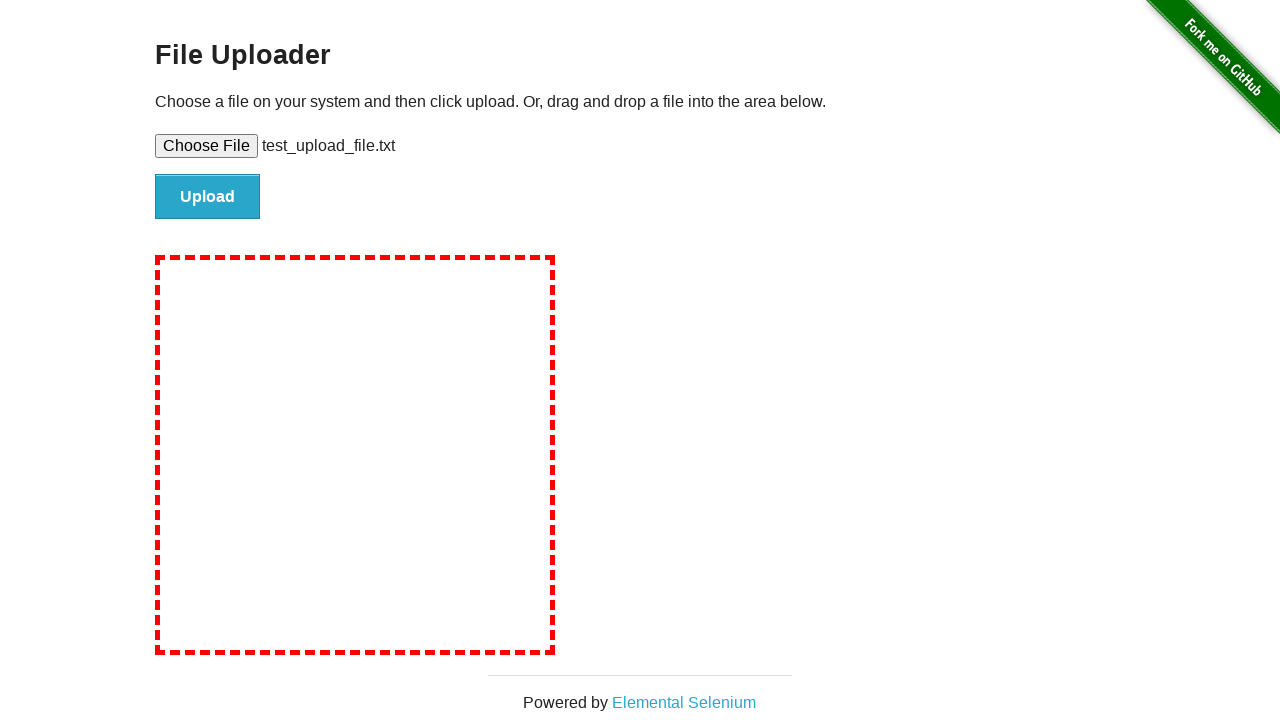

Clicked upload button to submit file at (208, 197) on #file-submit
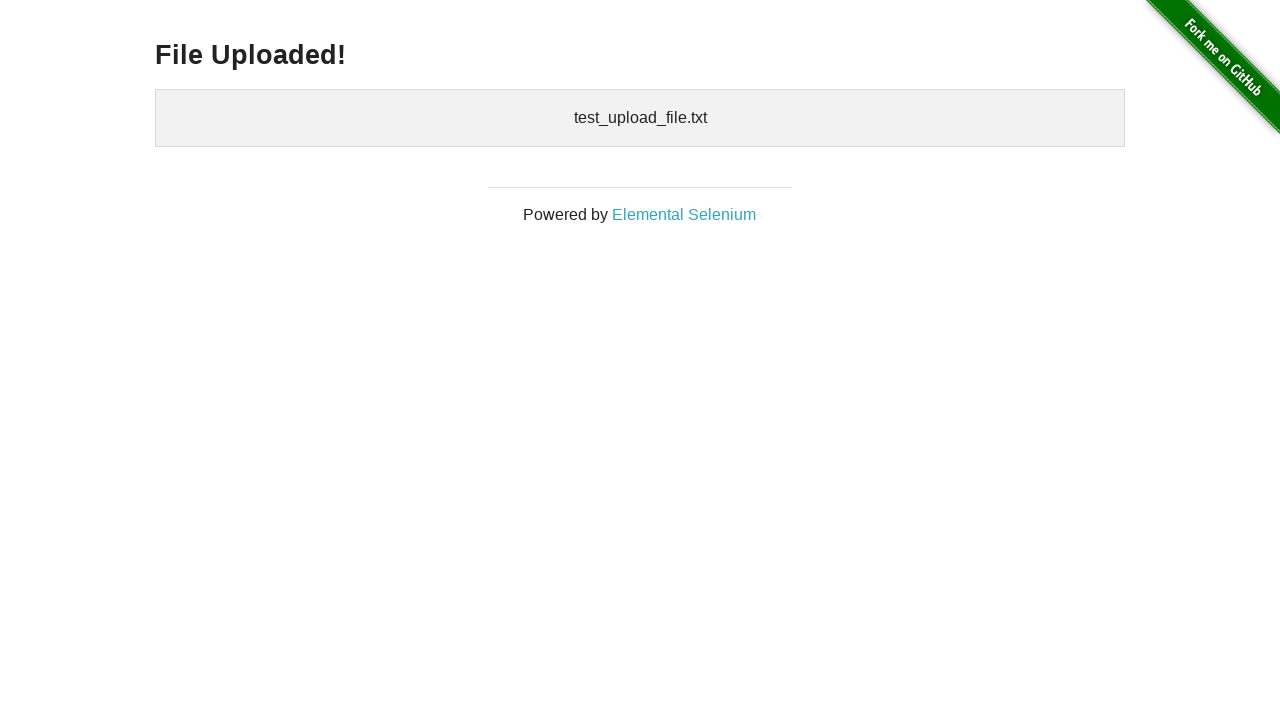

Upload confirmation message appeared
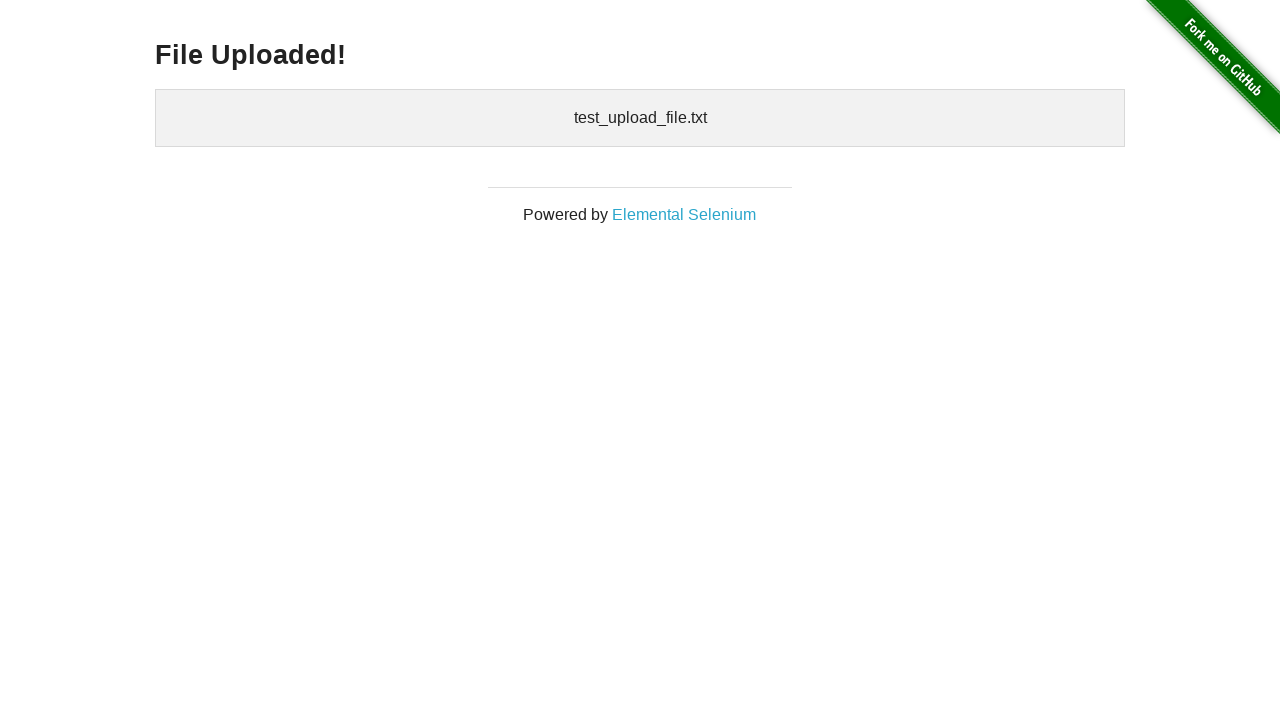

Cleaned up temporary test file
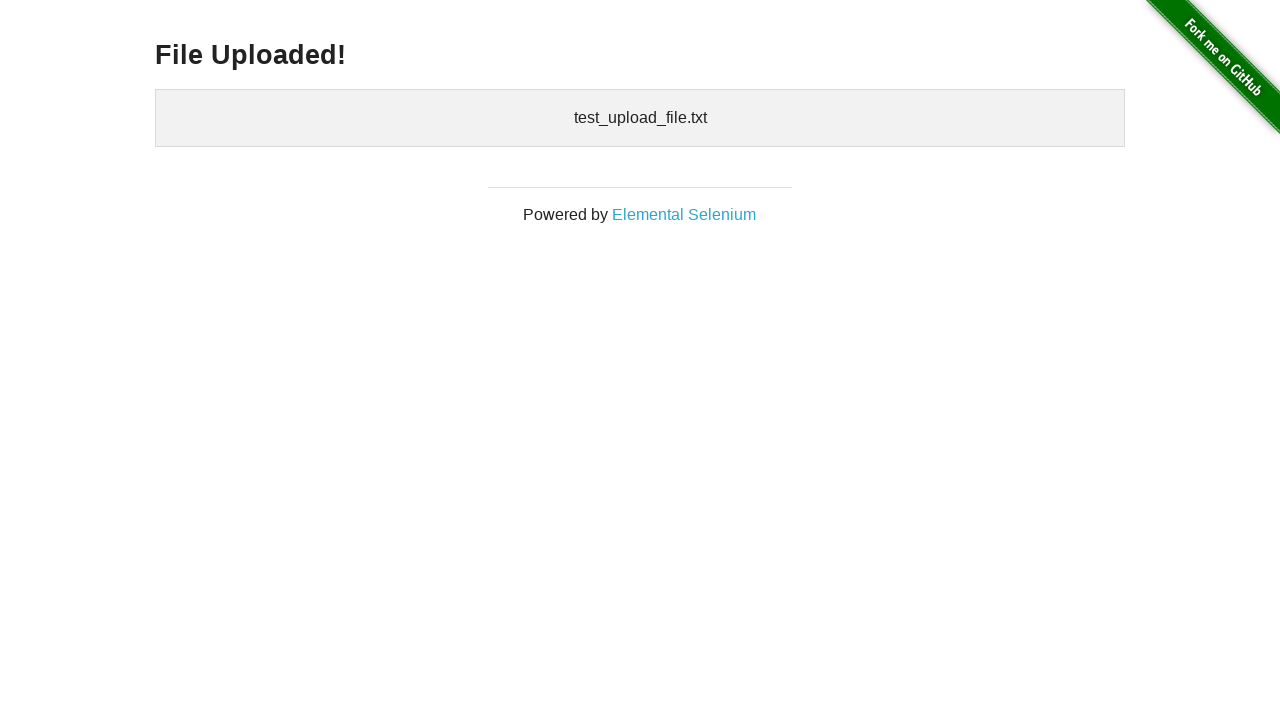

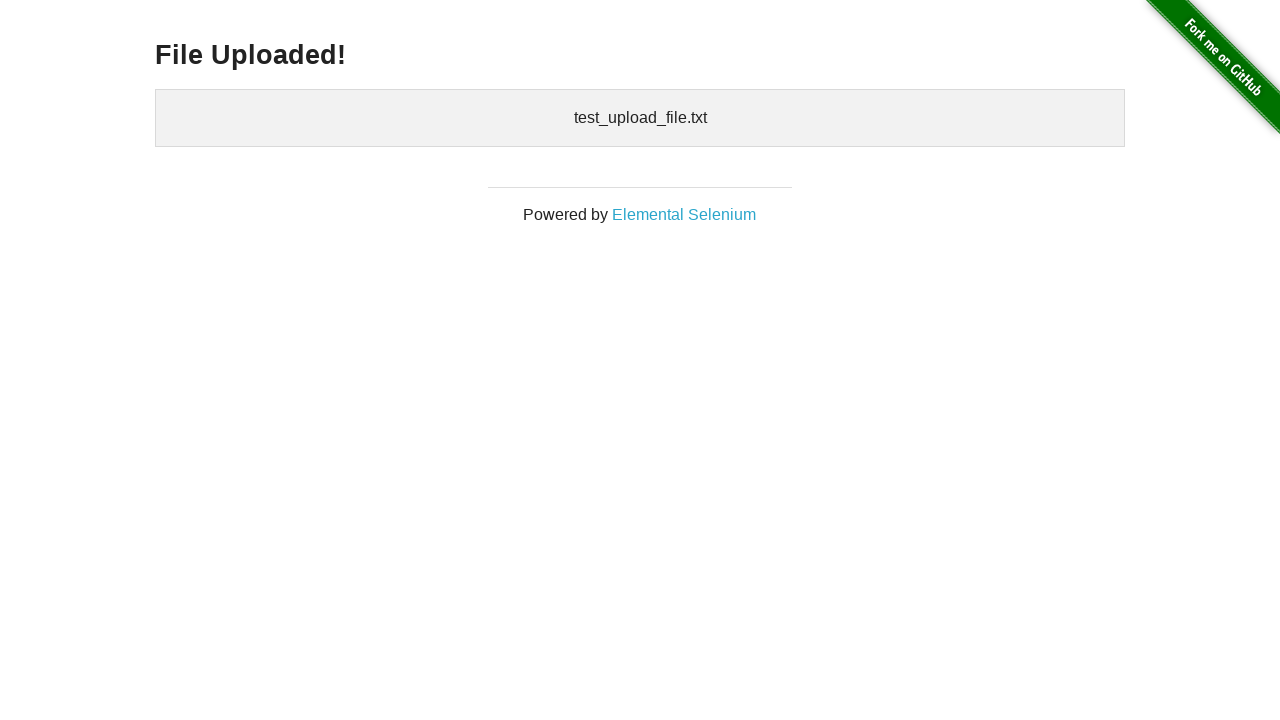